Tests different types of JavaScript event triggers by clicking buttons using various methods including regular clicks, right-clicks, double-clicks, keyboard interactions, and mouse hover events

Starting URL: https://testpages.herokuapp.com/styled/events/javascript-events.html

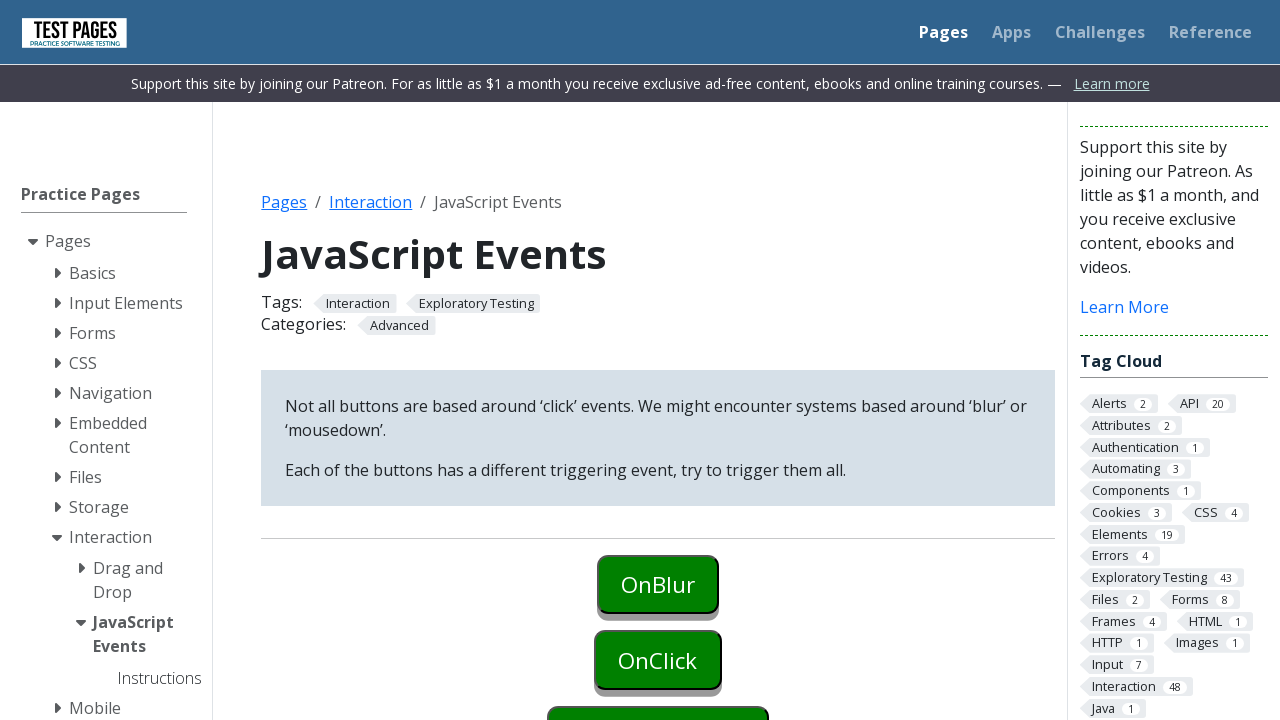

Clicked onblur button at (658, 584) on #onblur
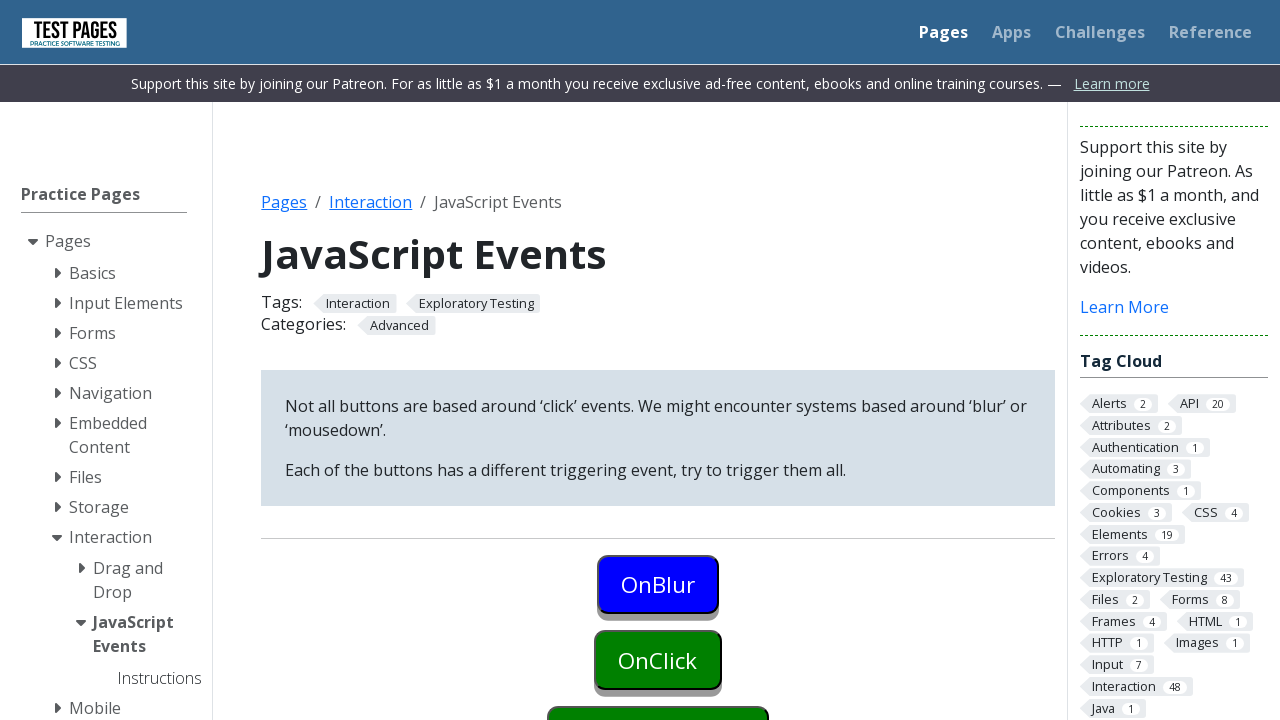

Clicked onclick button to trigger onblur event by removing focus at (658, 660) on #onclick
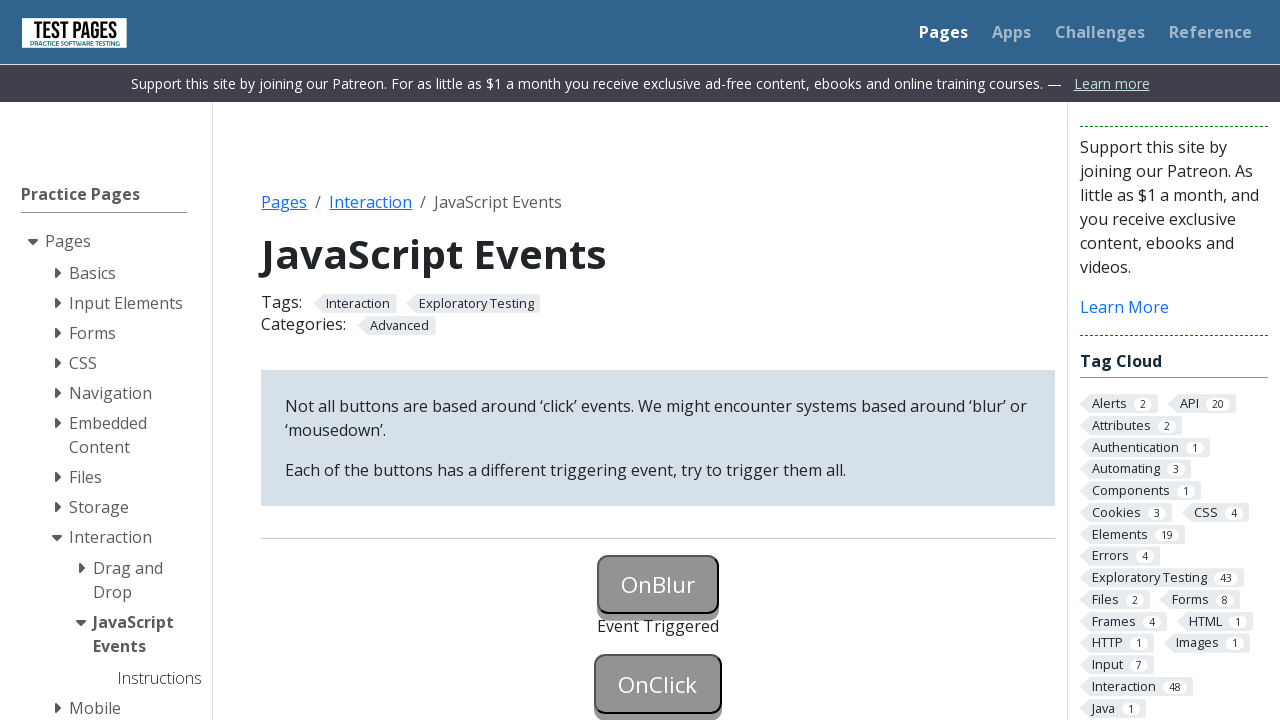

Clicked onclick button at (658, 684) on #onclick
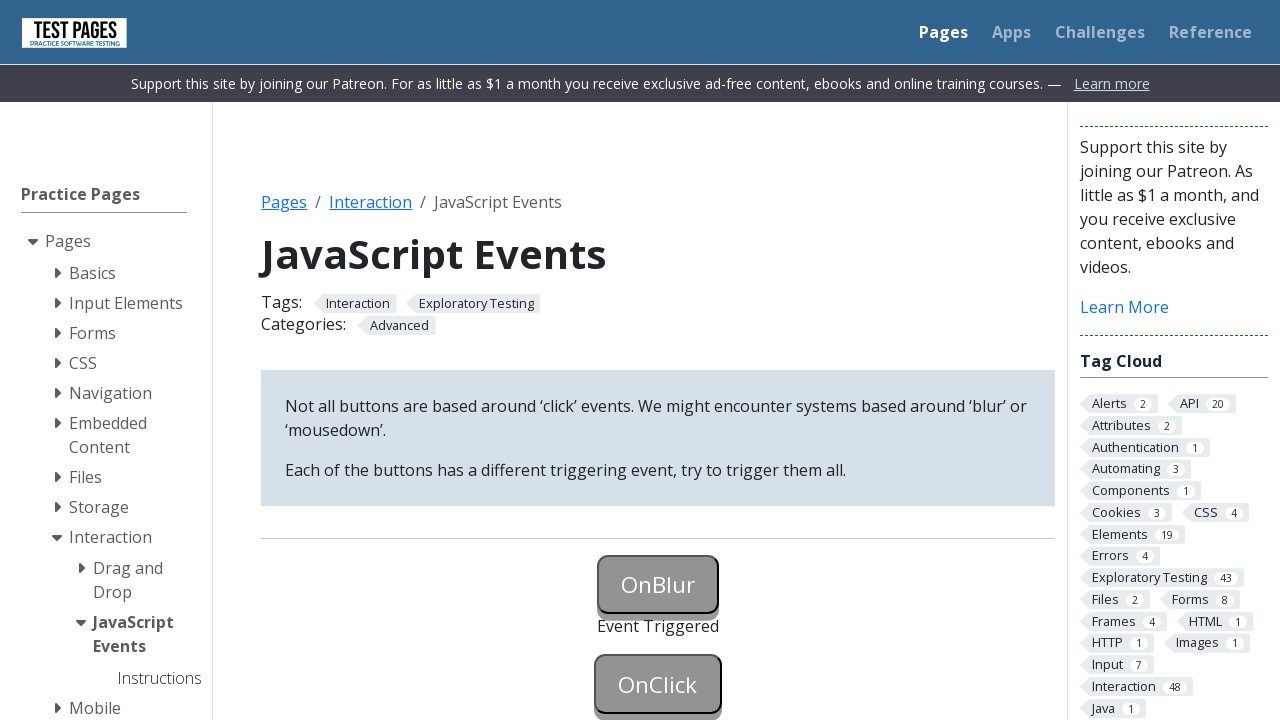

Right-clicked oncontextmenu button at (658, 360) on #oncontextmenu
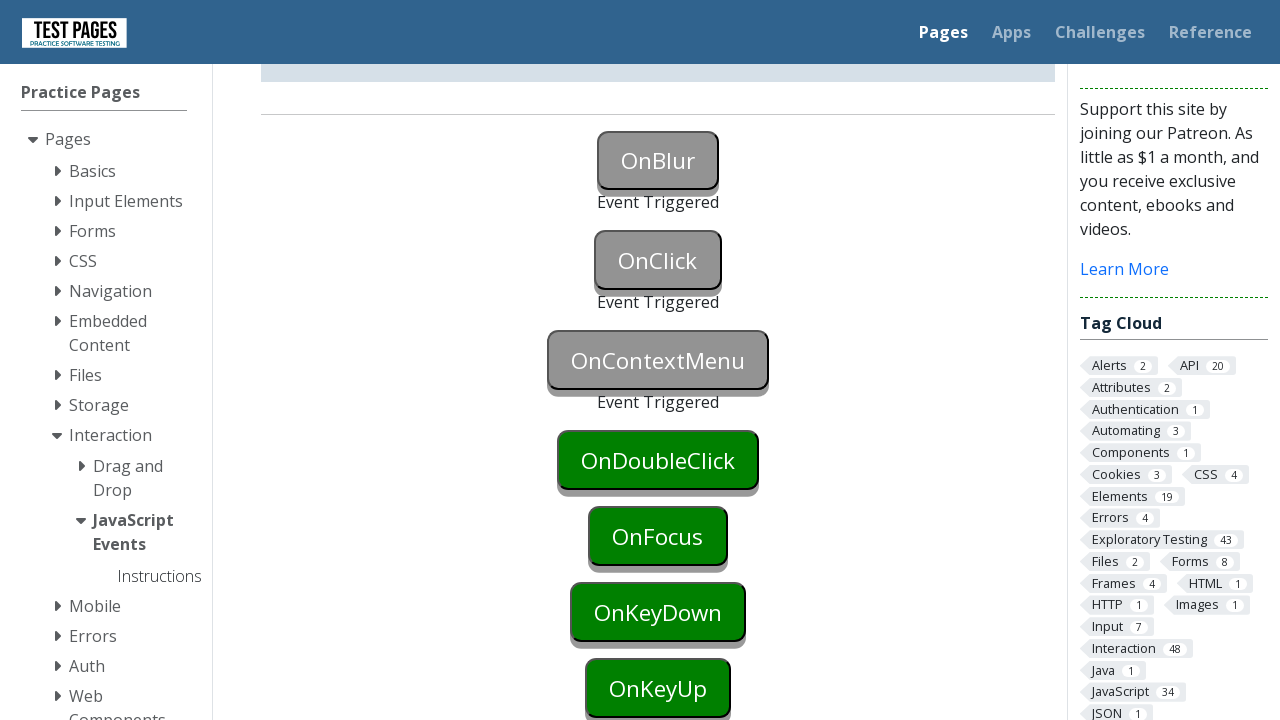

Double-clicked ondoubleclick button at (658, 460) on #ondoubleclick
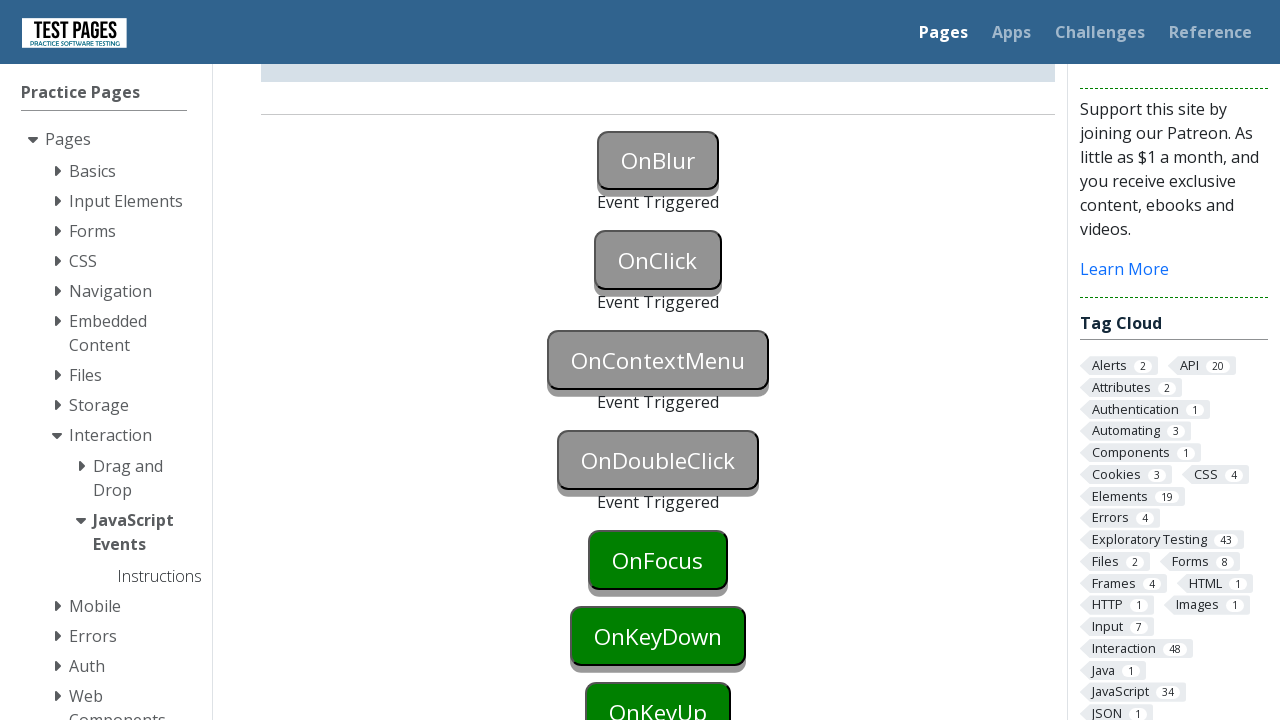

Clicked onfocus button at (658, 560) on #onfocus
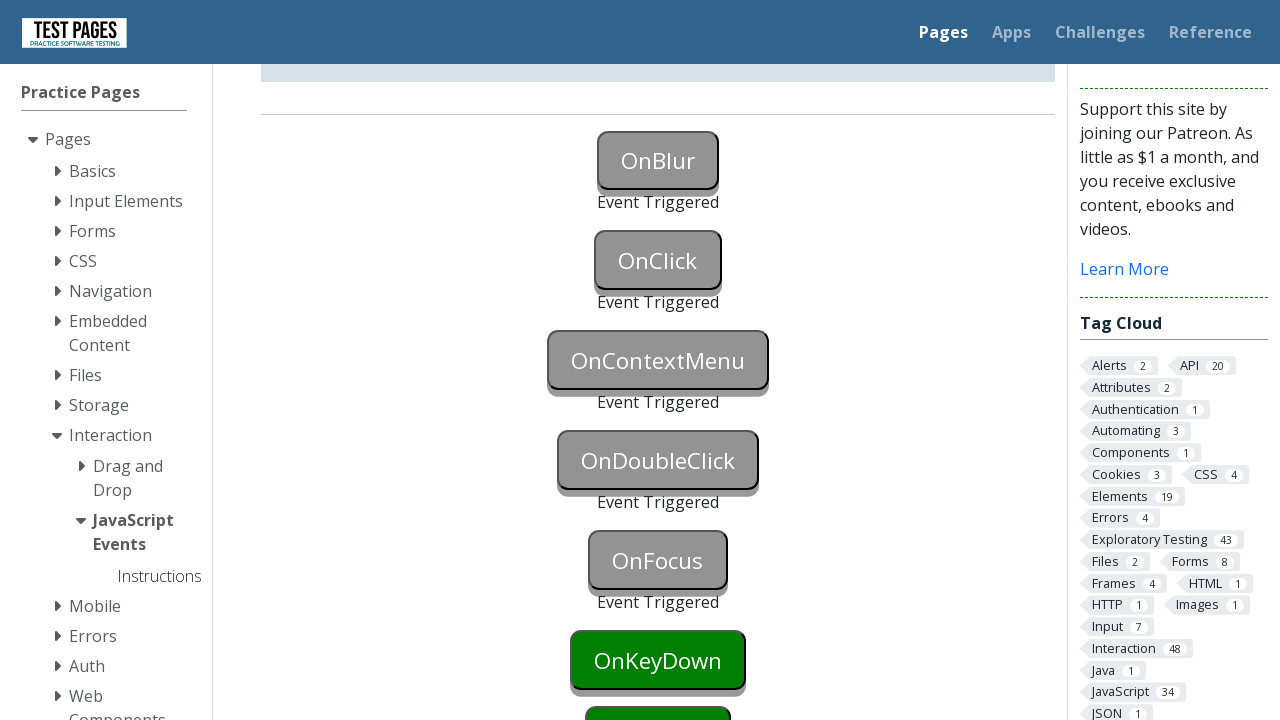

Clicked onkeydown button at (658, 660) on #onkeydown
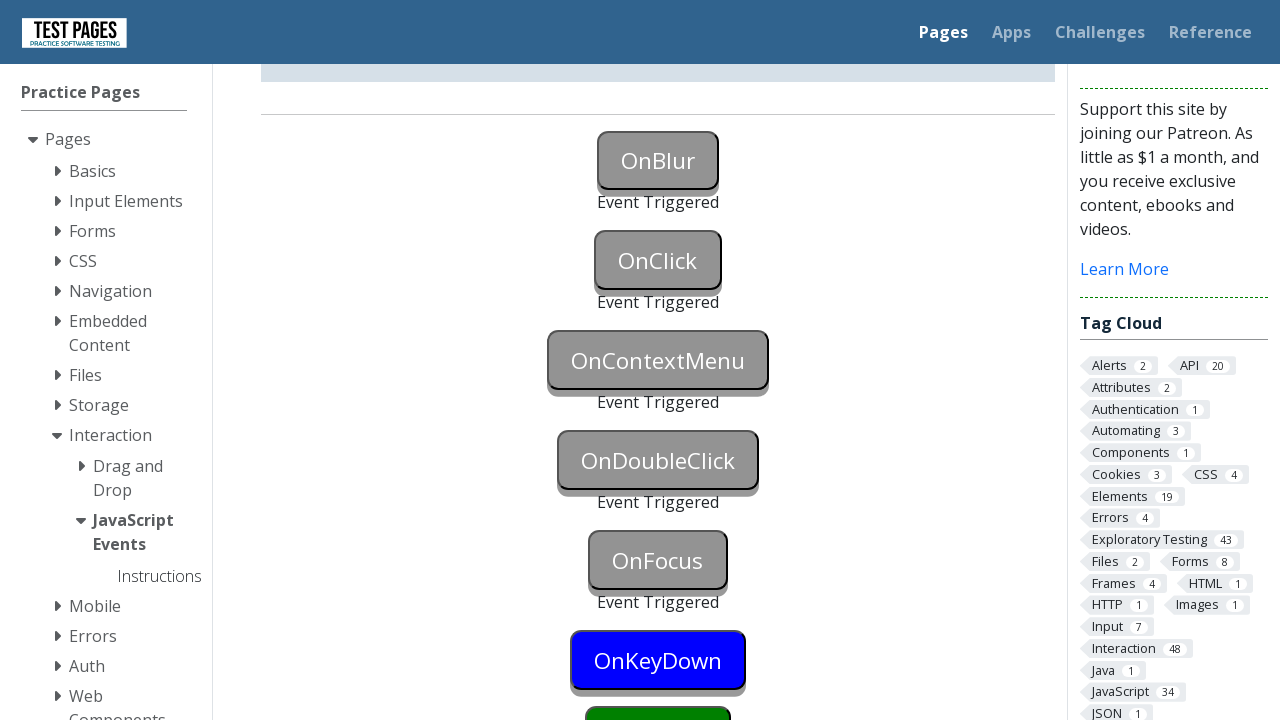

Pressed Enter key to trigger onkeydown event
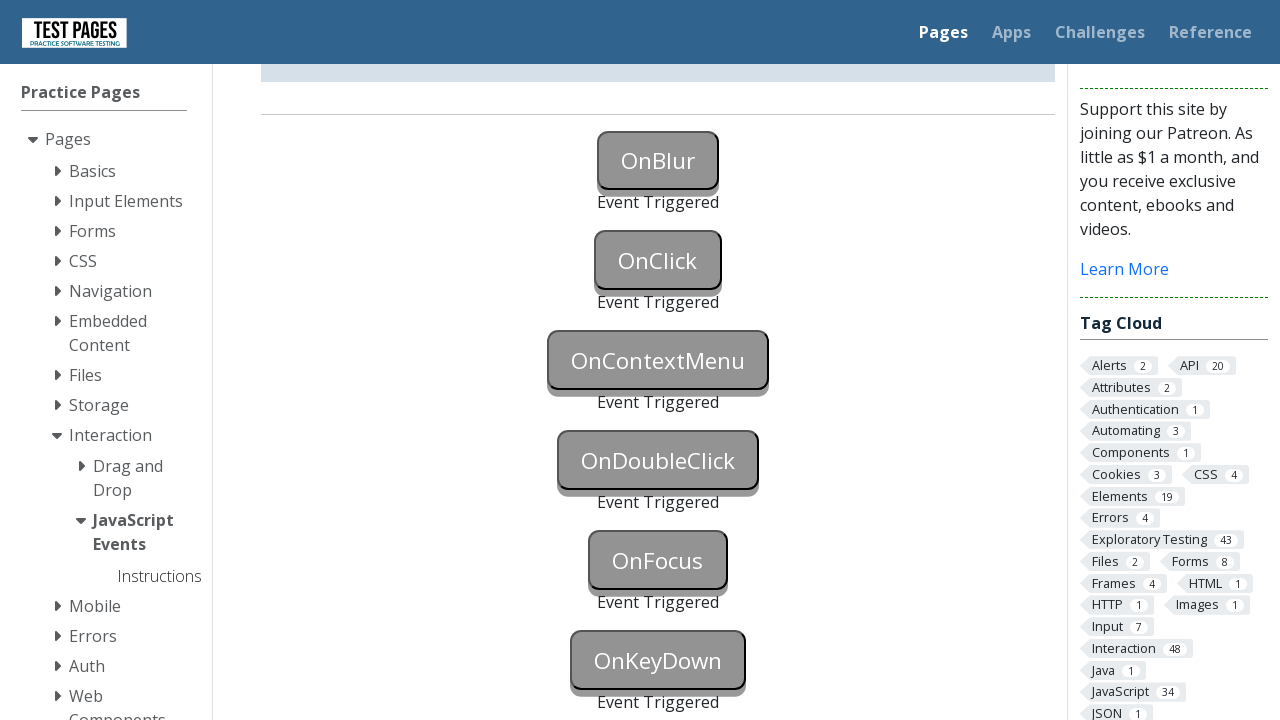

Clicked onkeyup button at (658, 360) on #onkeyup
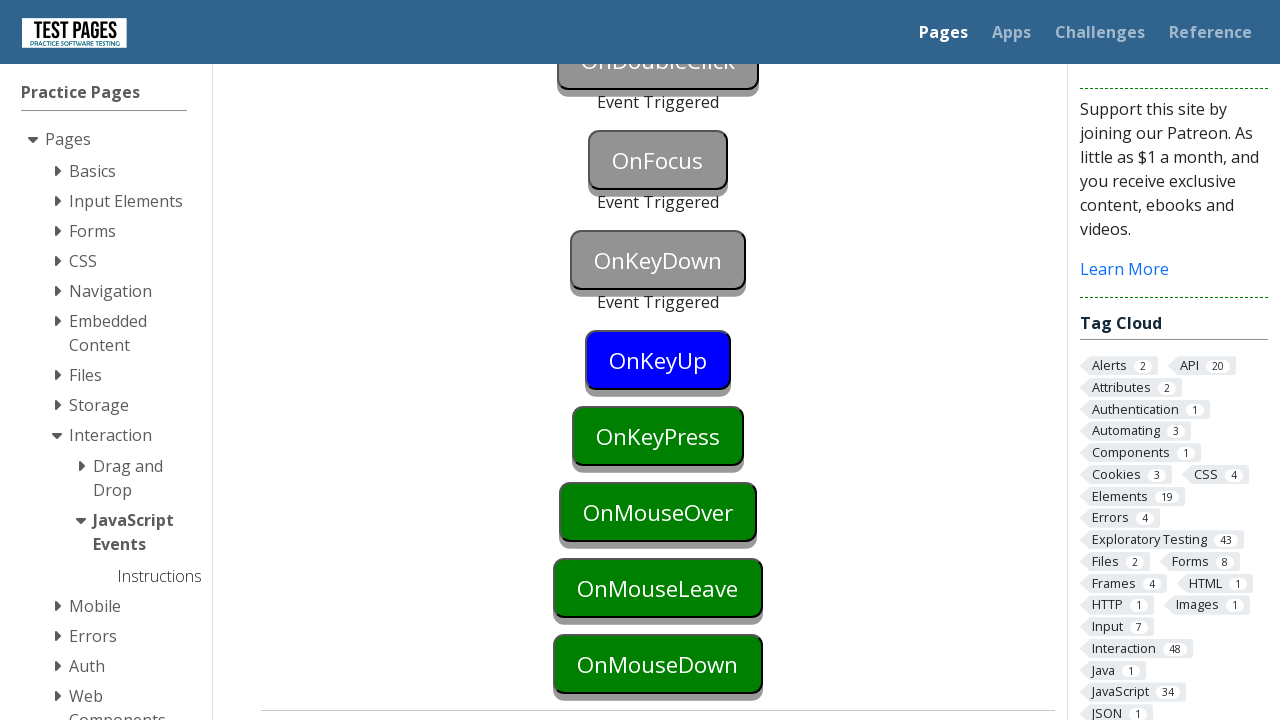

Pressed Space key to trigger onkeyup event
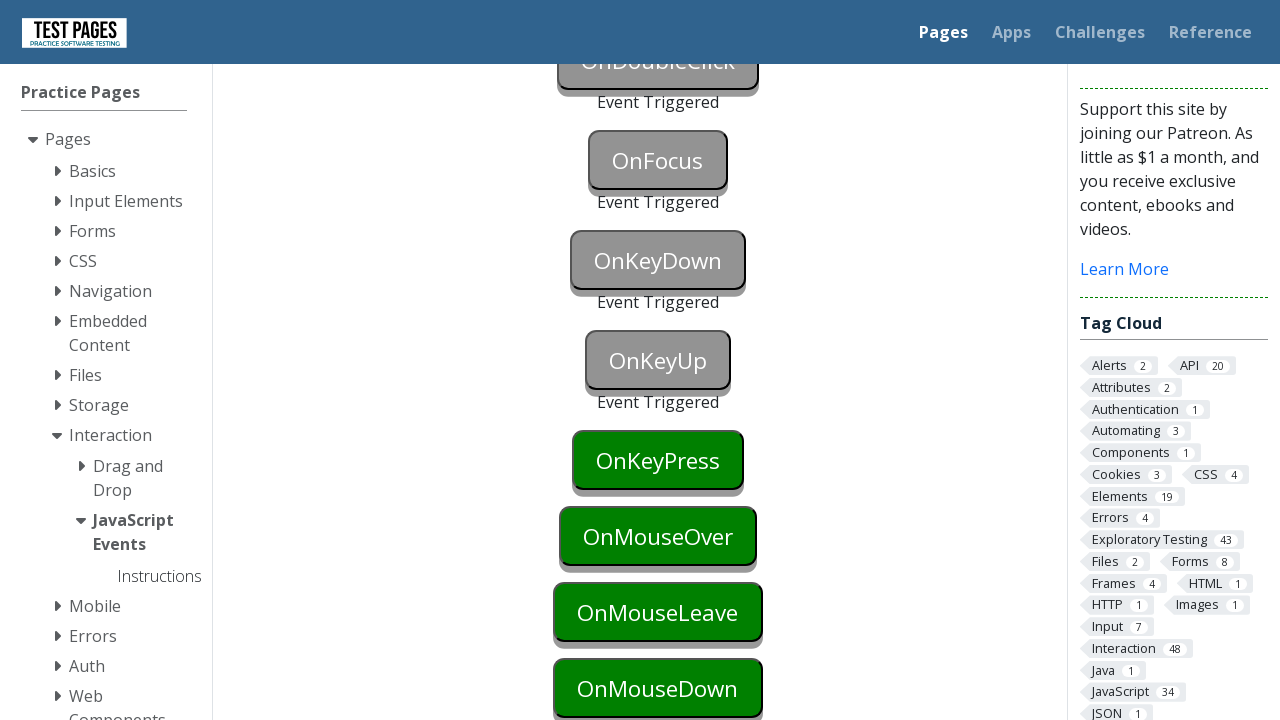

Clicked onkeypress button at (658, 460) on #onkeypress
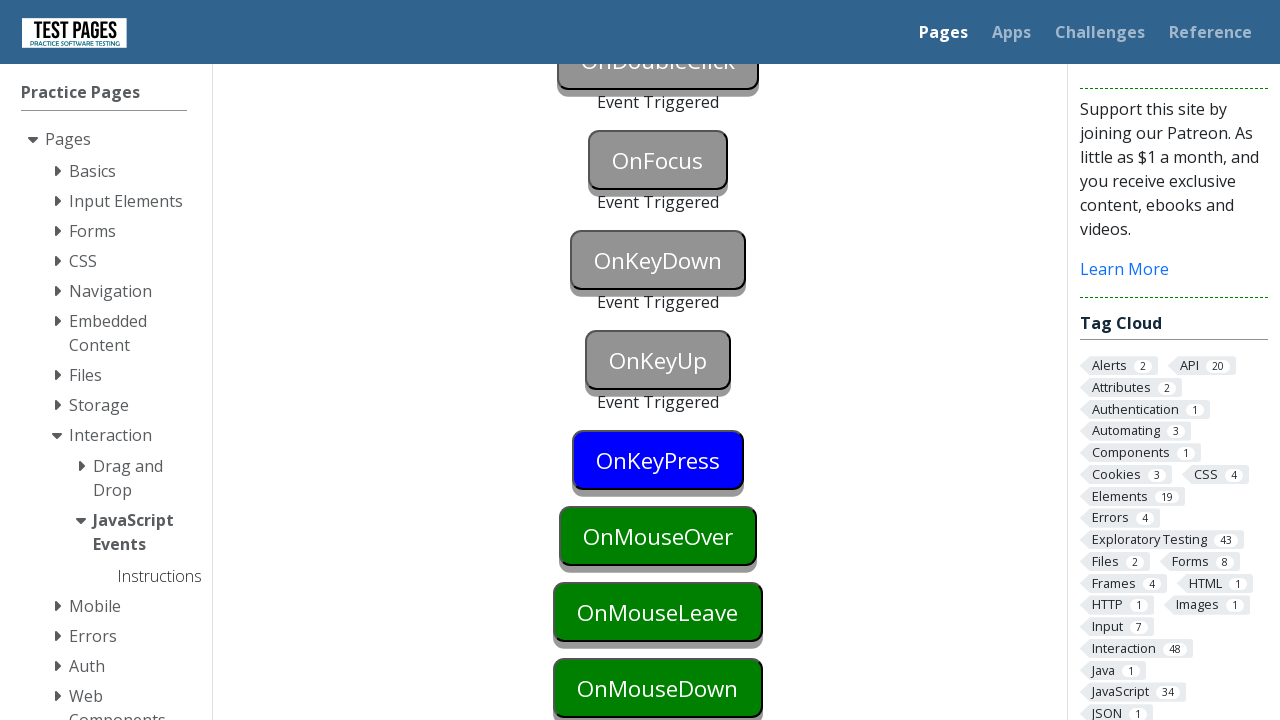

Pressed Enter key to trigger onkeypress event
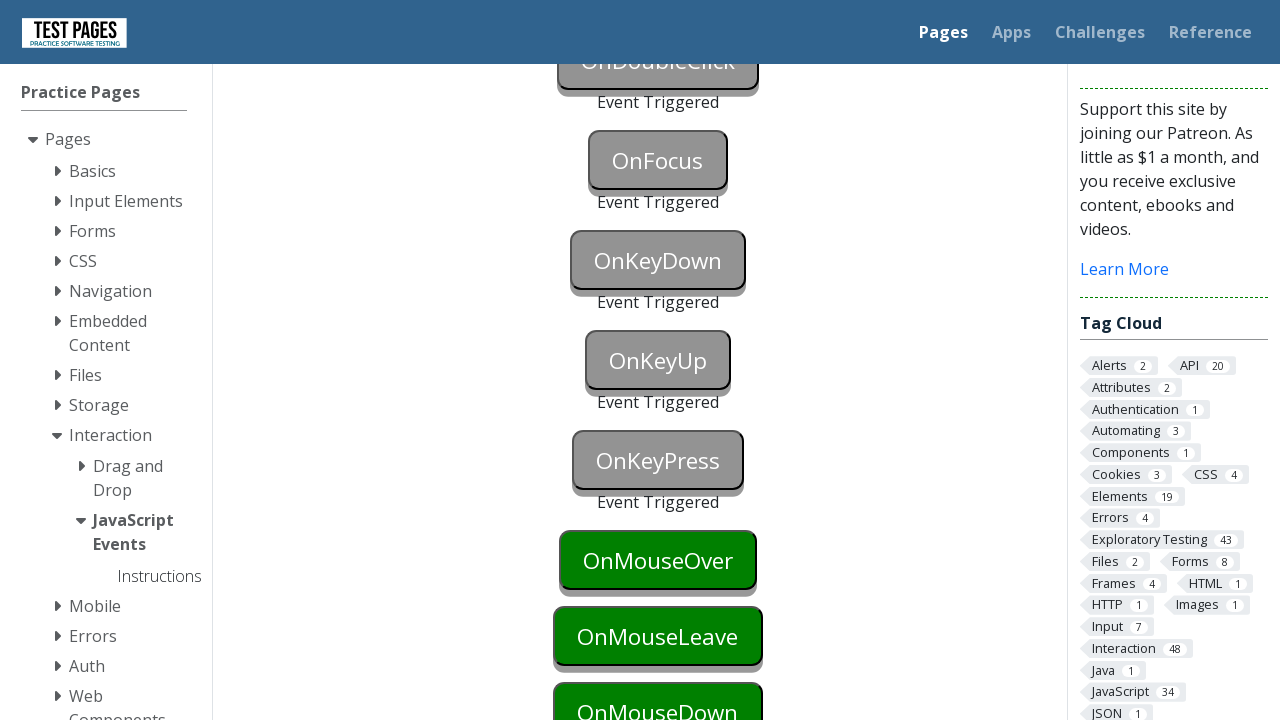

Hovered over onmouseover button at (658, 560) on #onmouseover
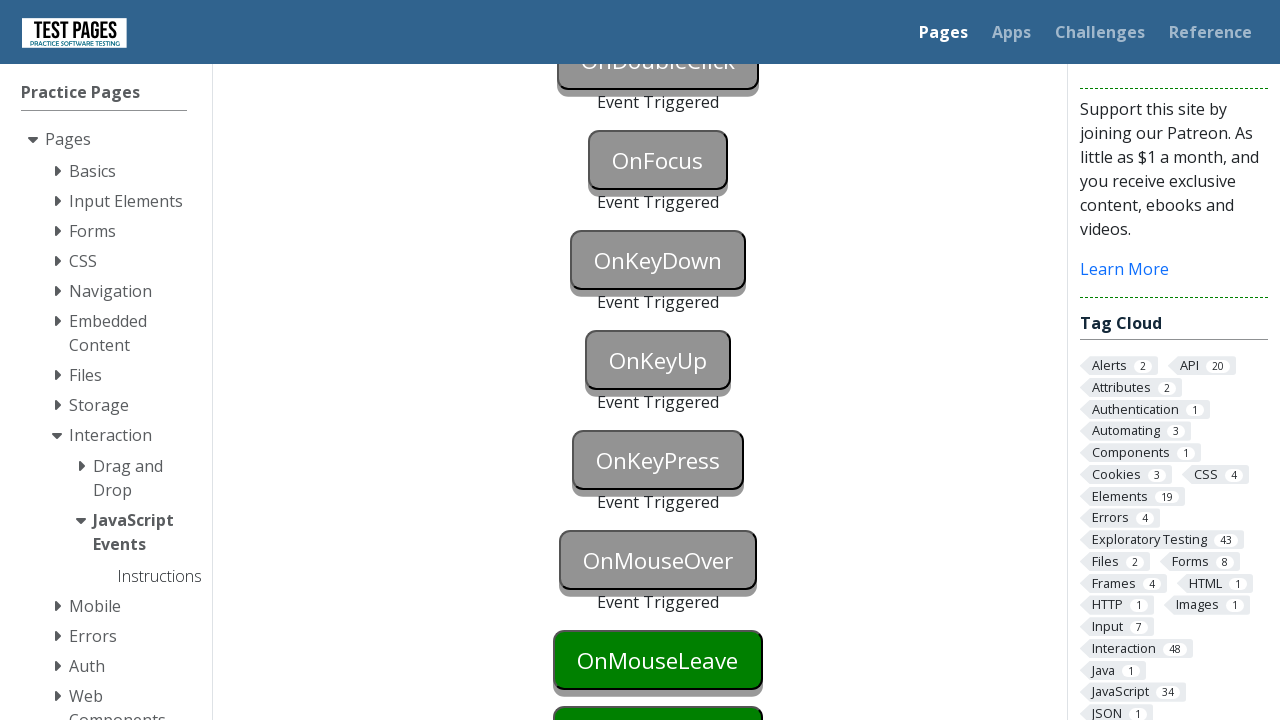

Hovered over onmouseleave button at (658, 660) on #onmouseleave
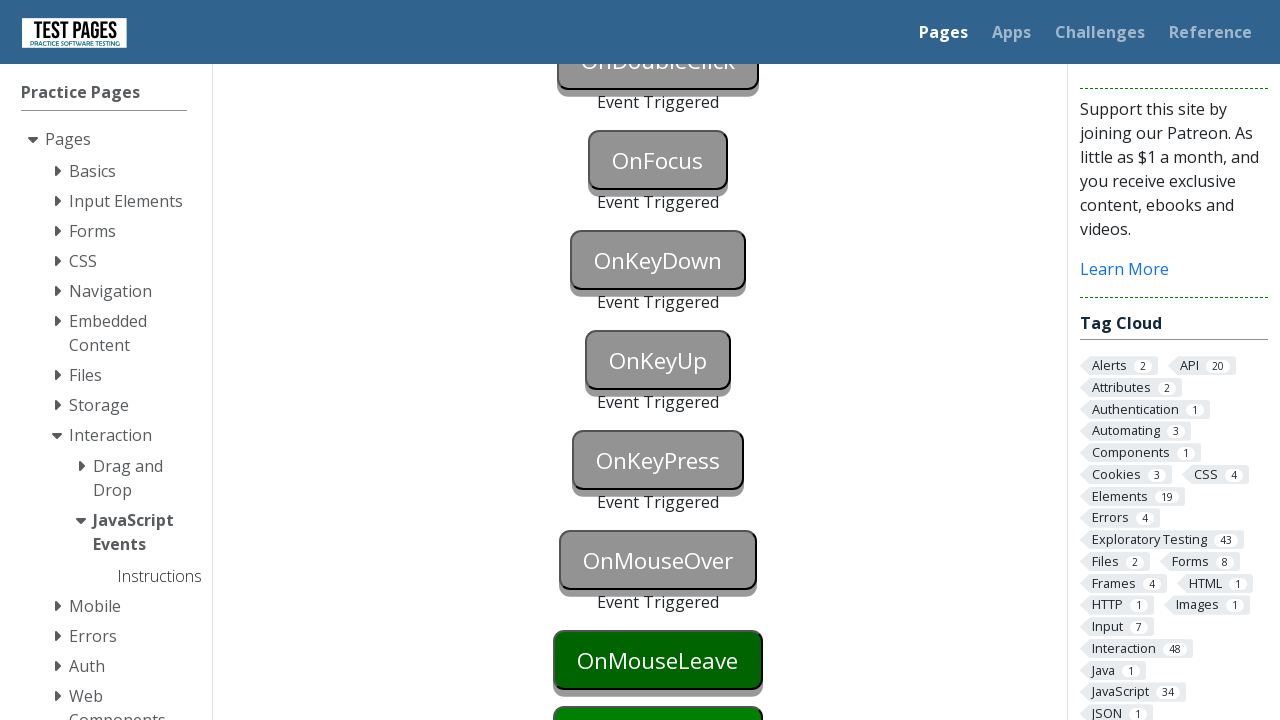

Clicked onmousedown button to trigger mouseleave event at (658, 690) on #onmousedown
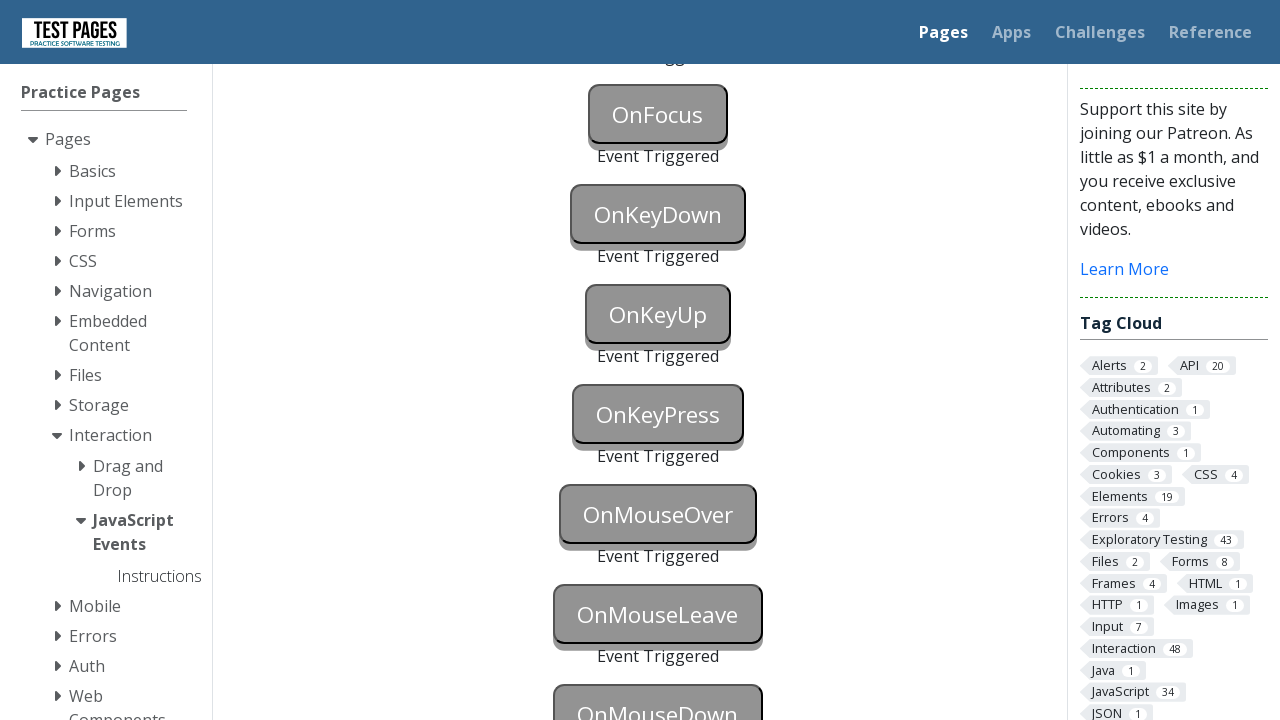

Clicked onmousedown button at (658, 690) on #onmousedown
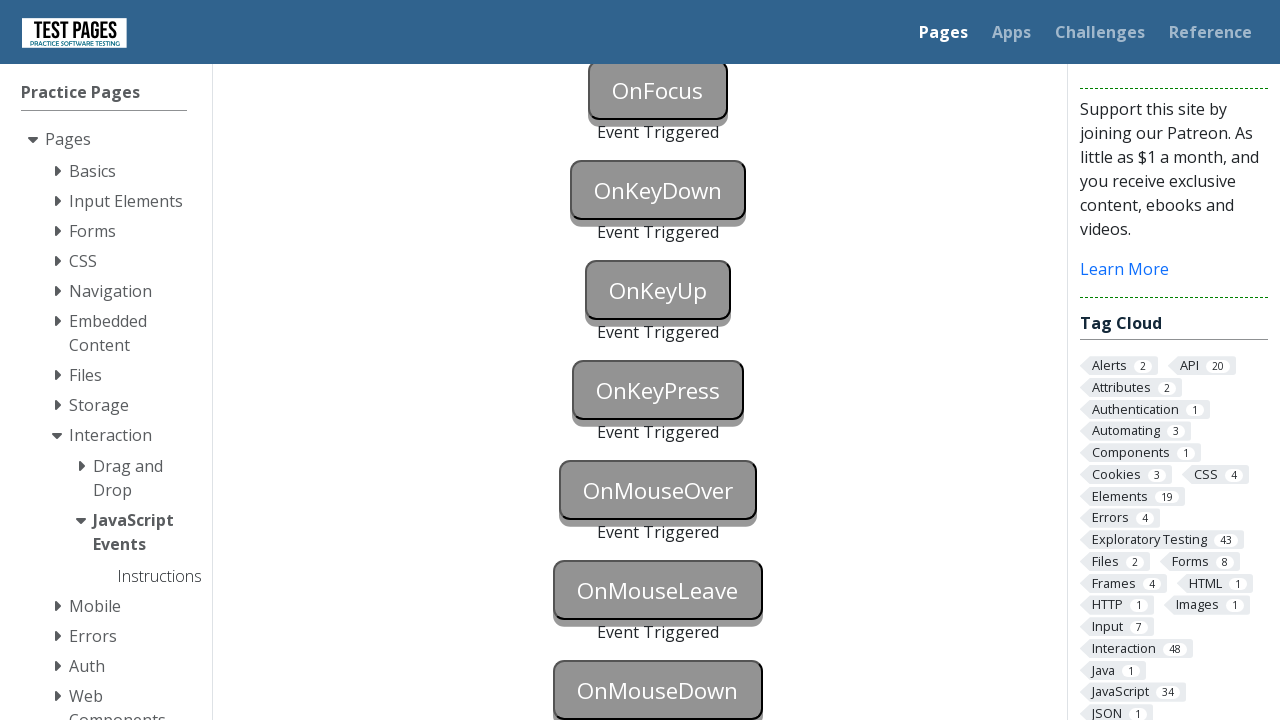

Located all 'Event Triggered' indicators
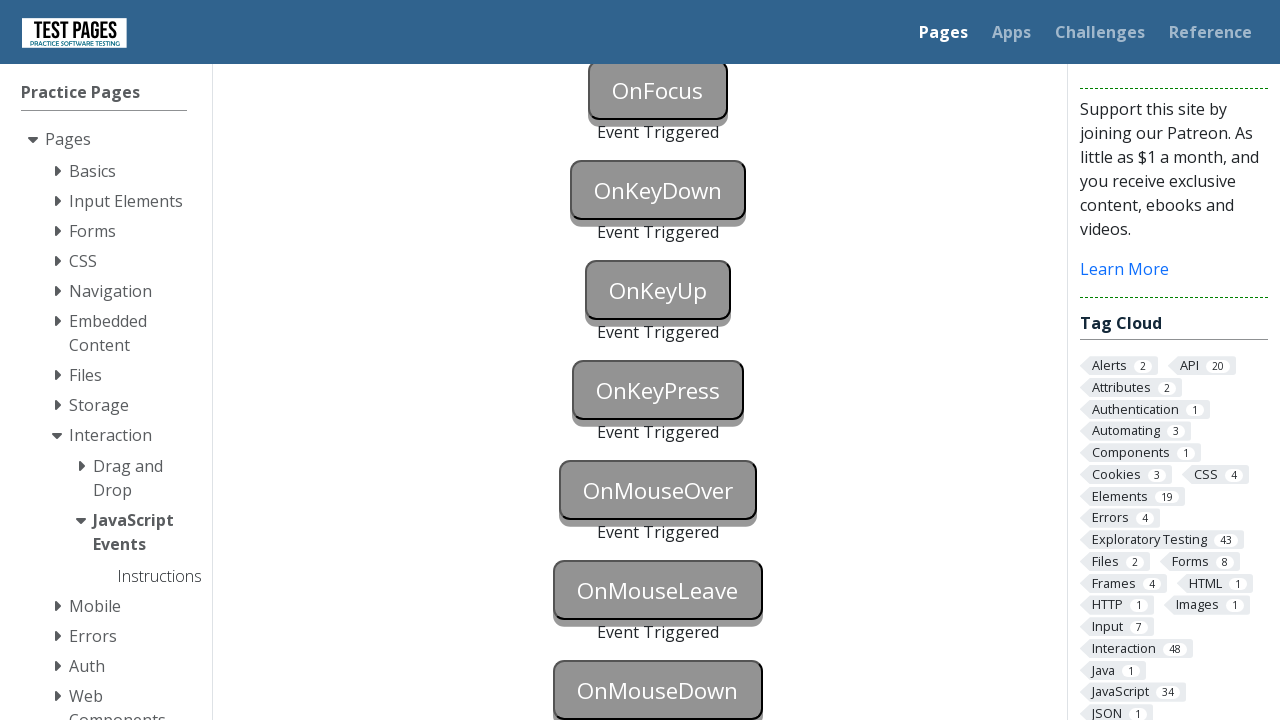

Verified all 11 buttons were triggered successfully
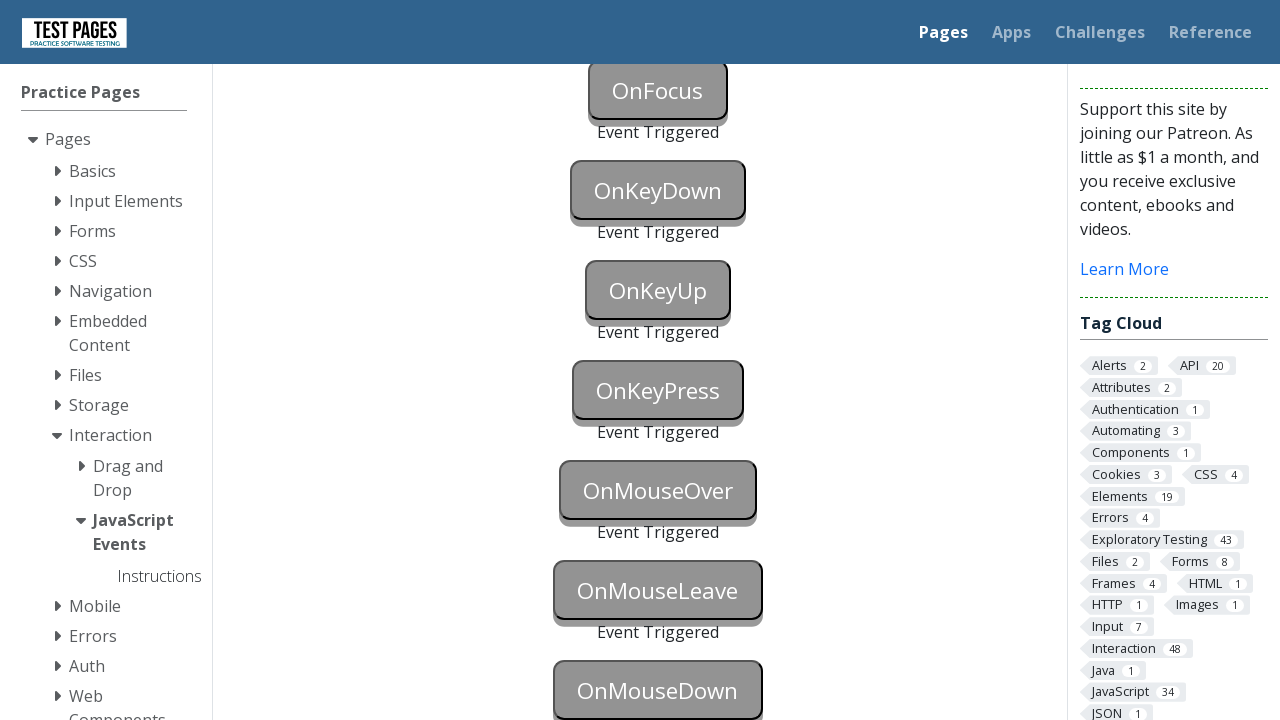

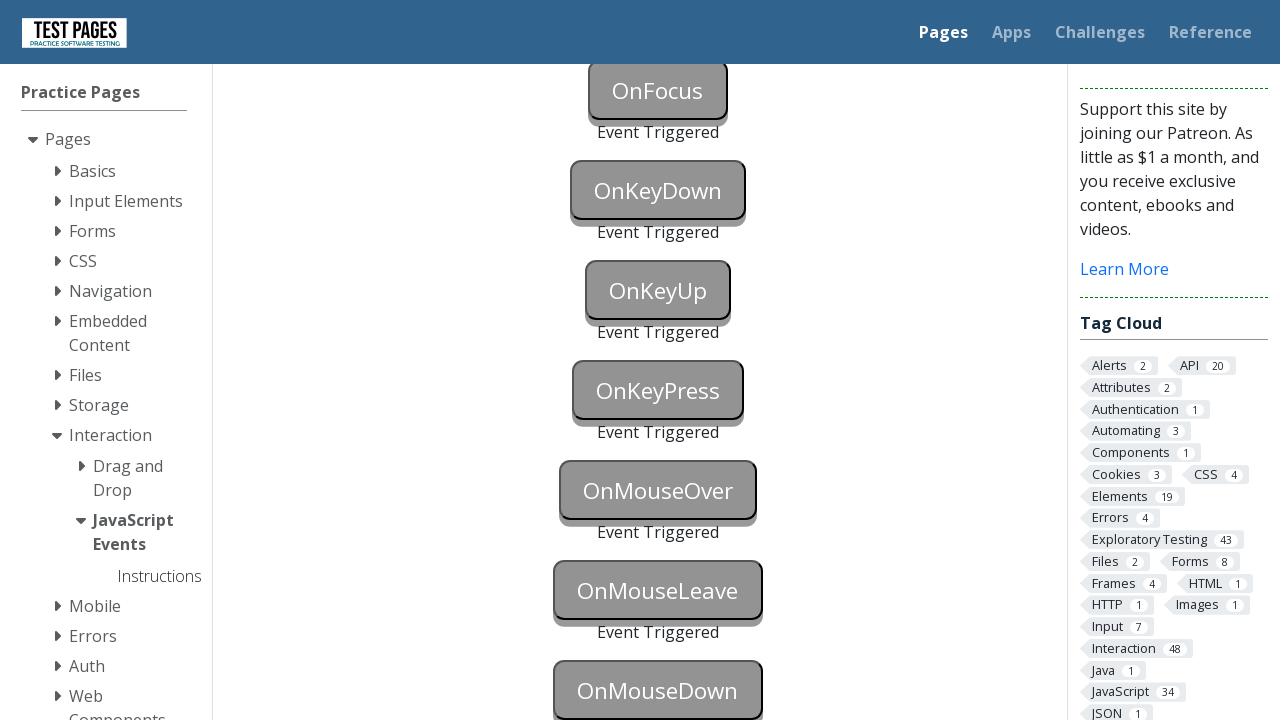